Navigates to a file download page and clicks on a PDF file link to initiate a download

Starting URL: https://the-internet.herokuapp.com/download

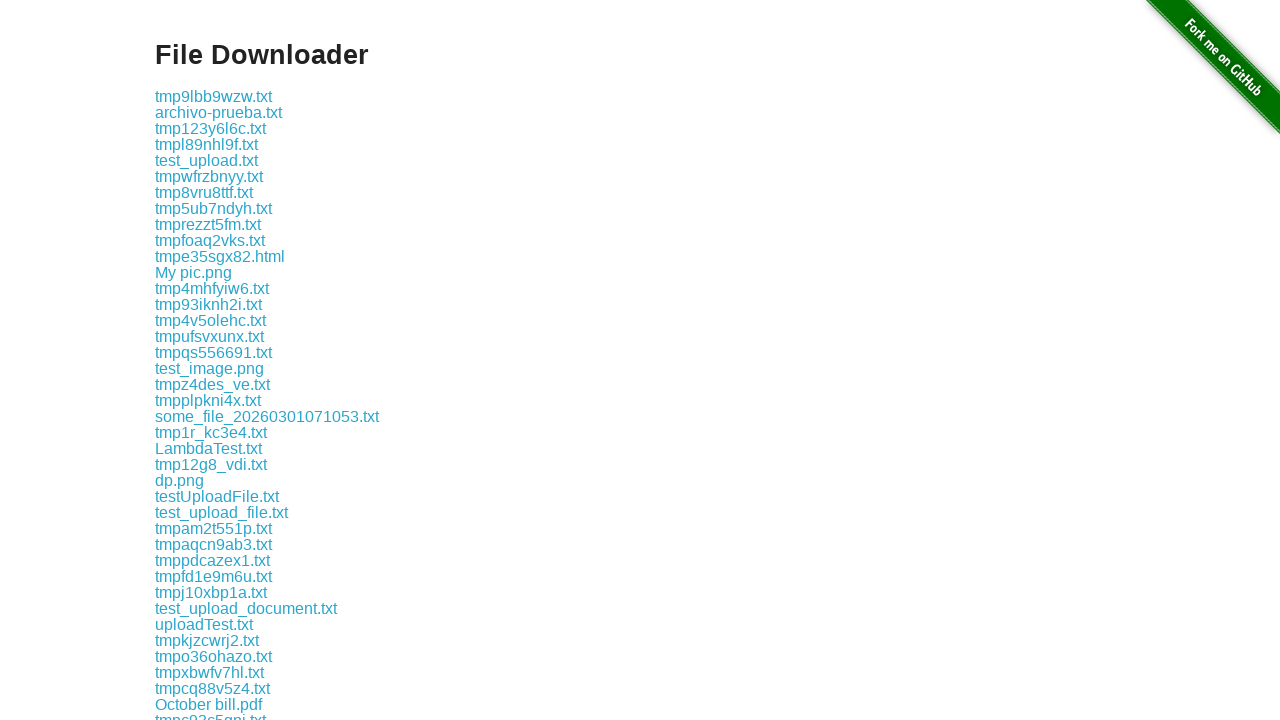

Waited for PDF download links to load on the page
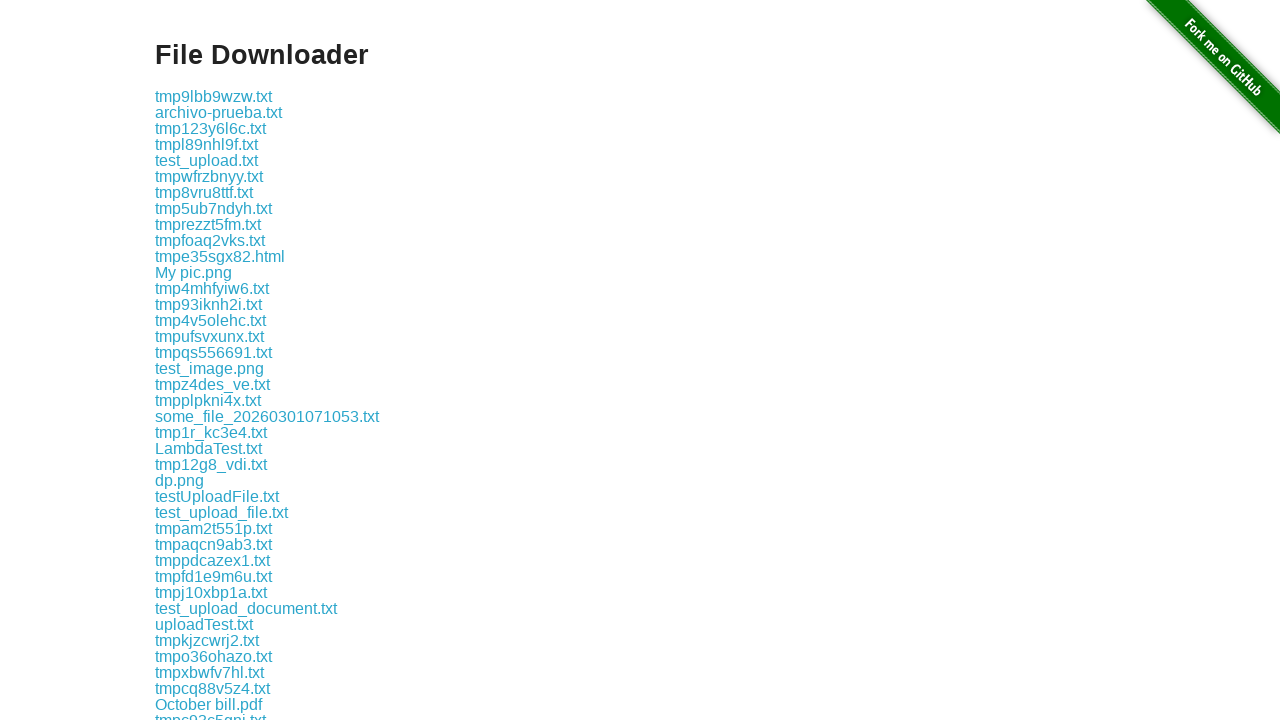

Clicked on sample.pdf link to initiate download at (194, 360) on a[href$='sample.pdf']
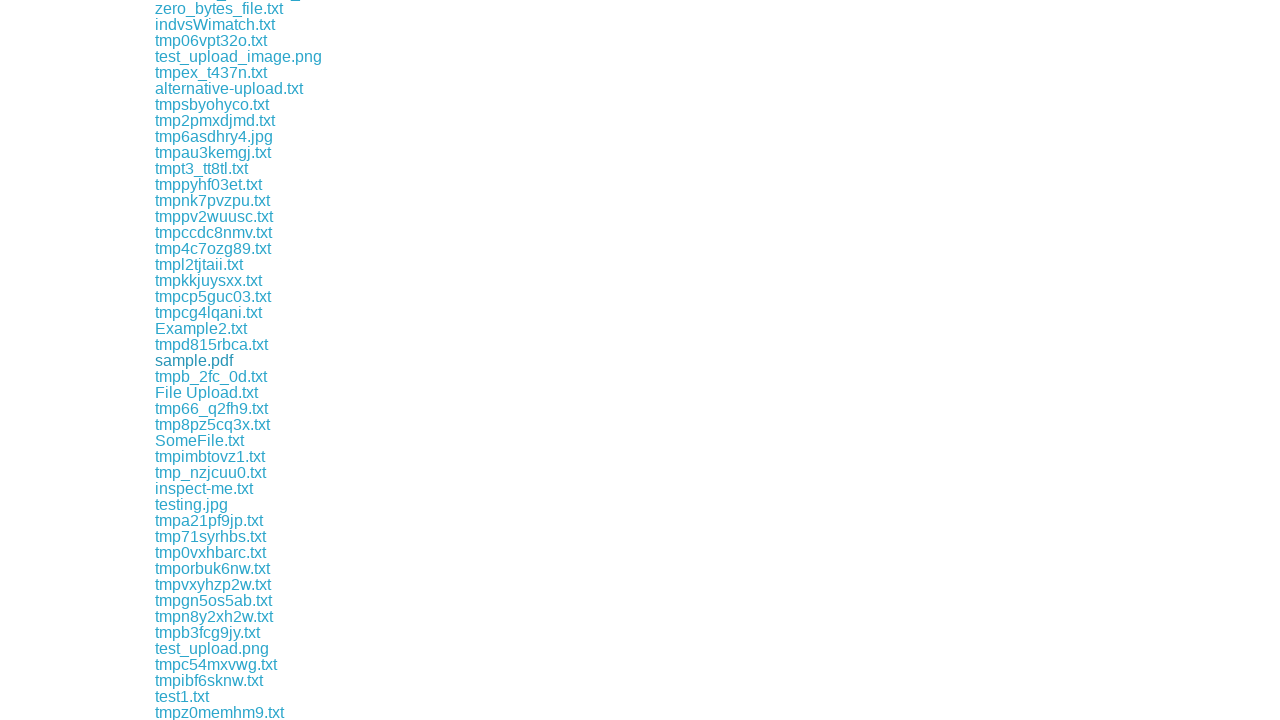

Waited 2 seconds for download to initiate
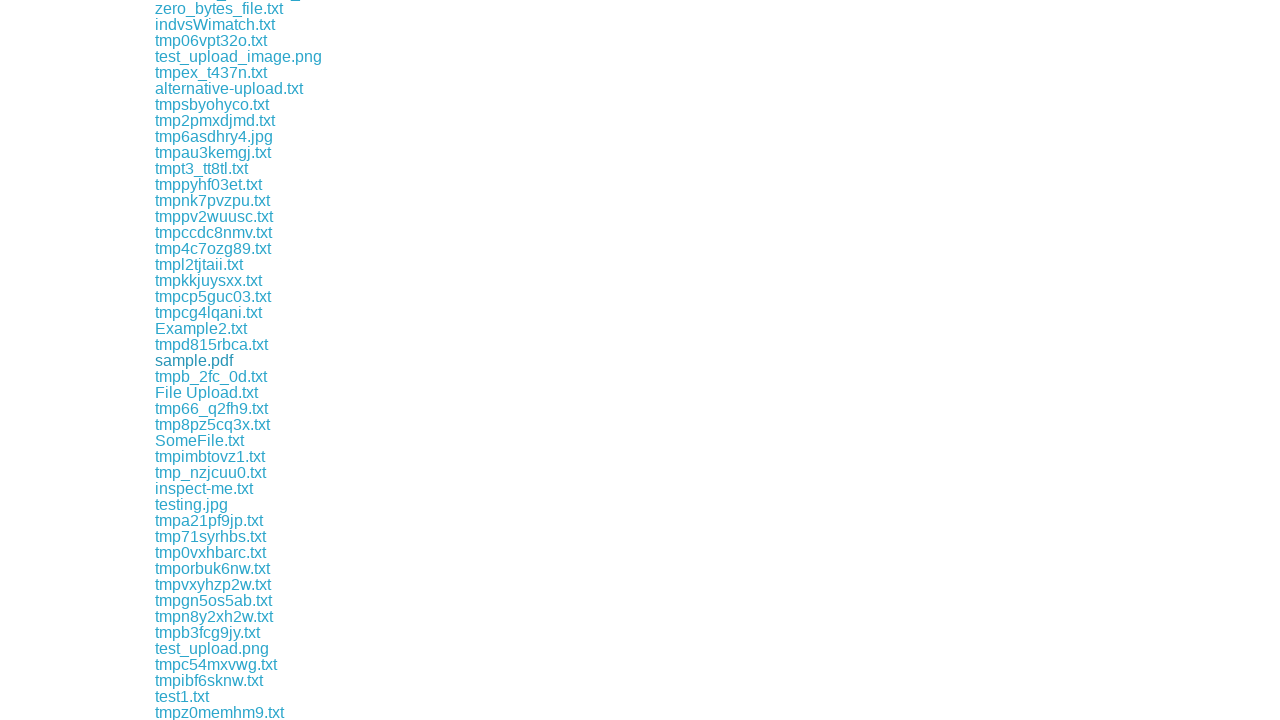

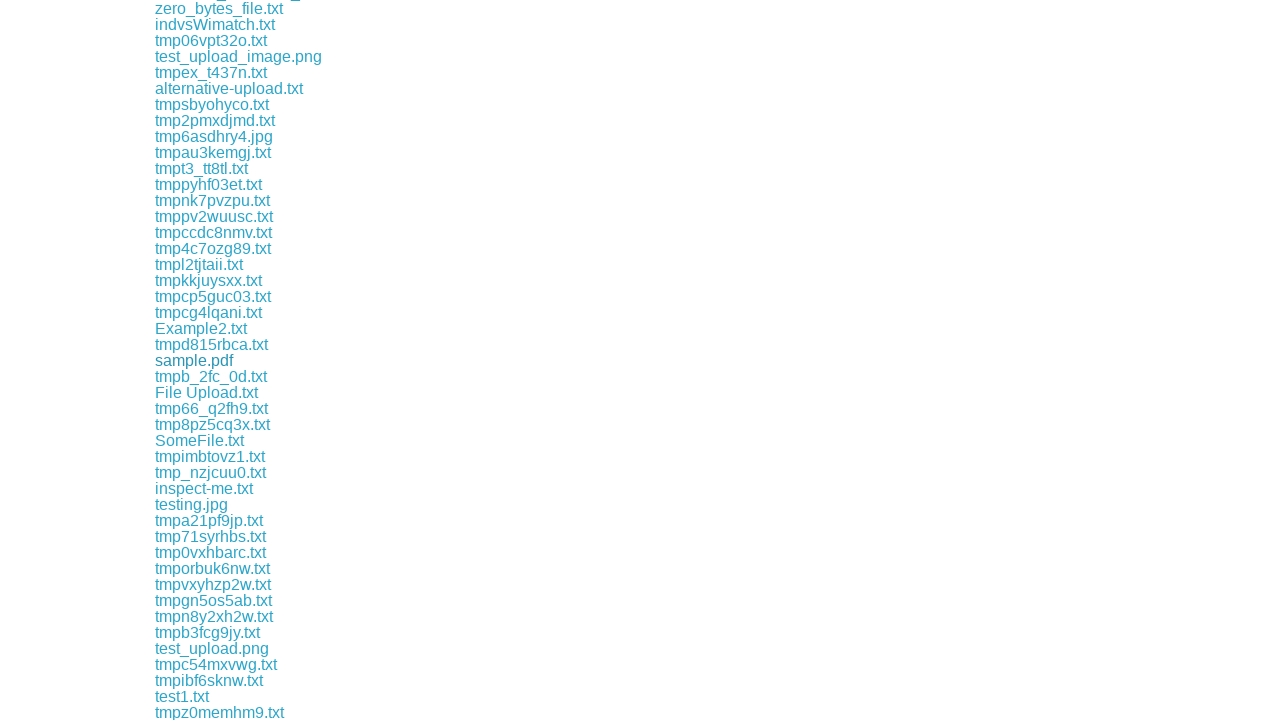